Tests dynamic loading by clicking the Start button and verifying that 'Hello World!' text appears after loading

Starting URL: https://the-internet.herokuapp.com/dynamic_loading/1

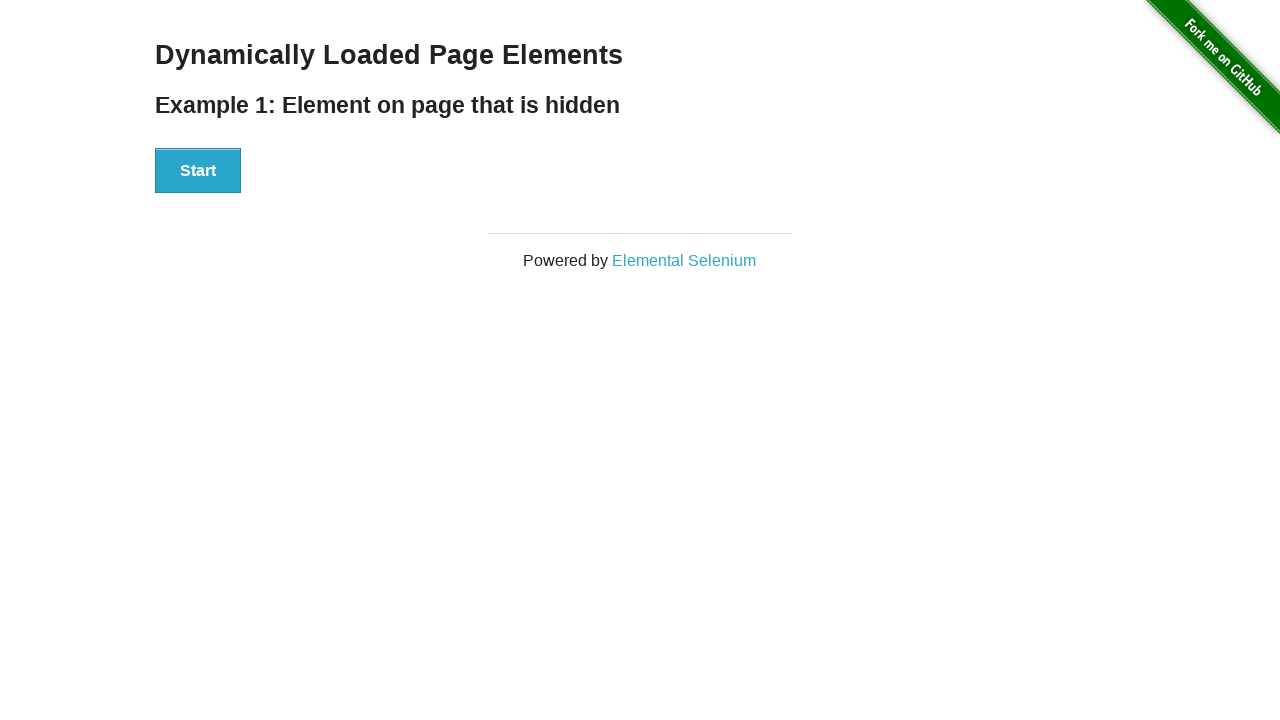

Clicked Start button to trigger dynamic loading at (198, 171) on xpath=//button
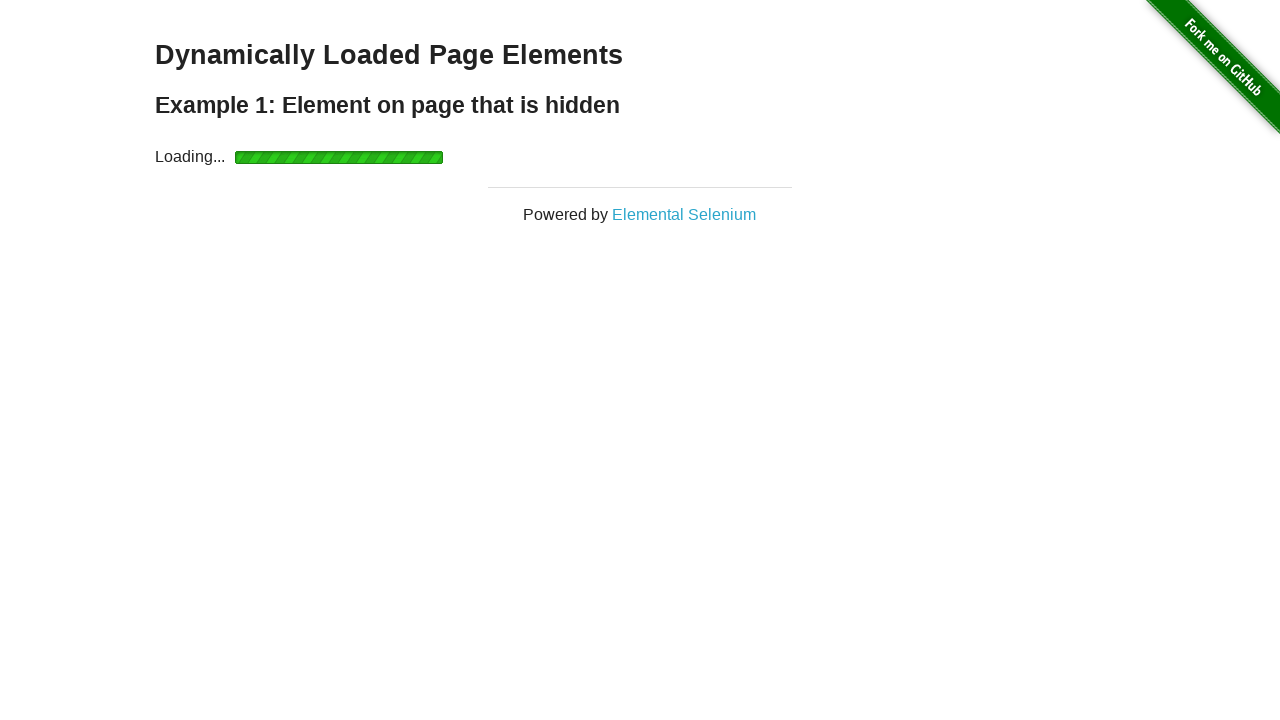

Waited for 'Hello World!' text to be visible after loading
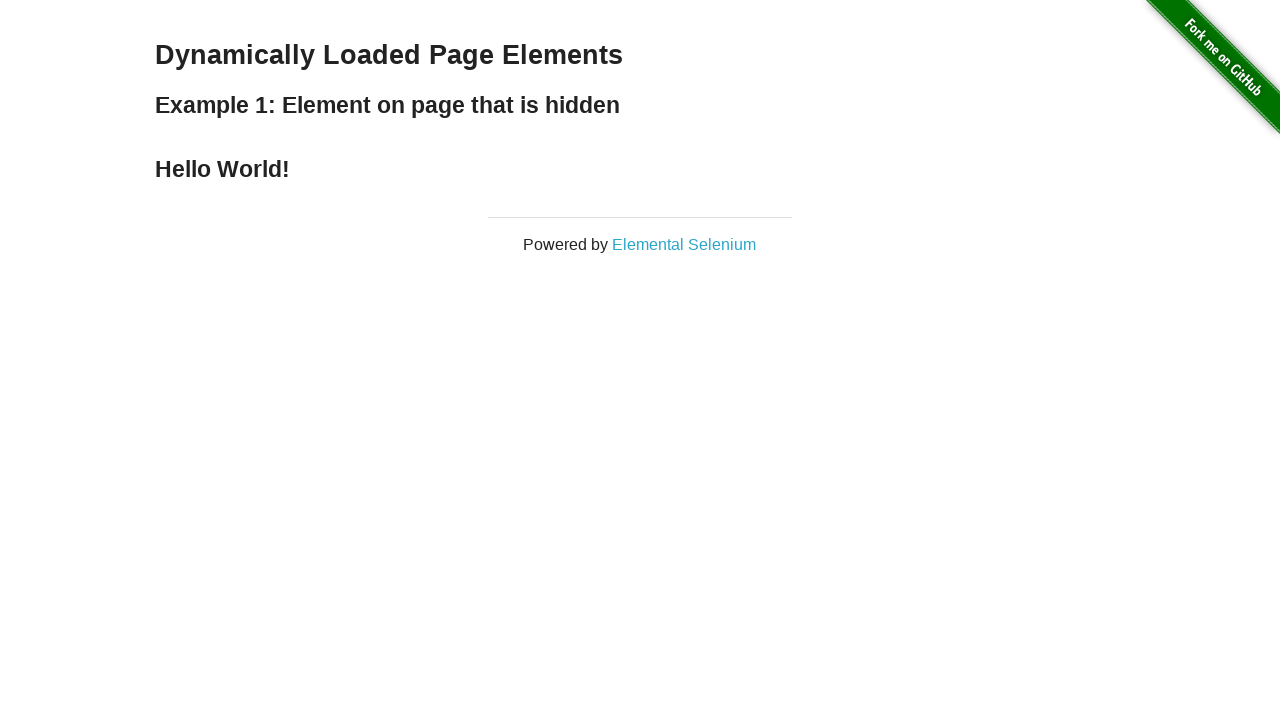

Retrieved text content from 'Hello World!' element
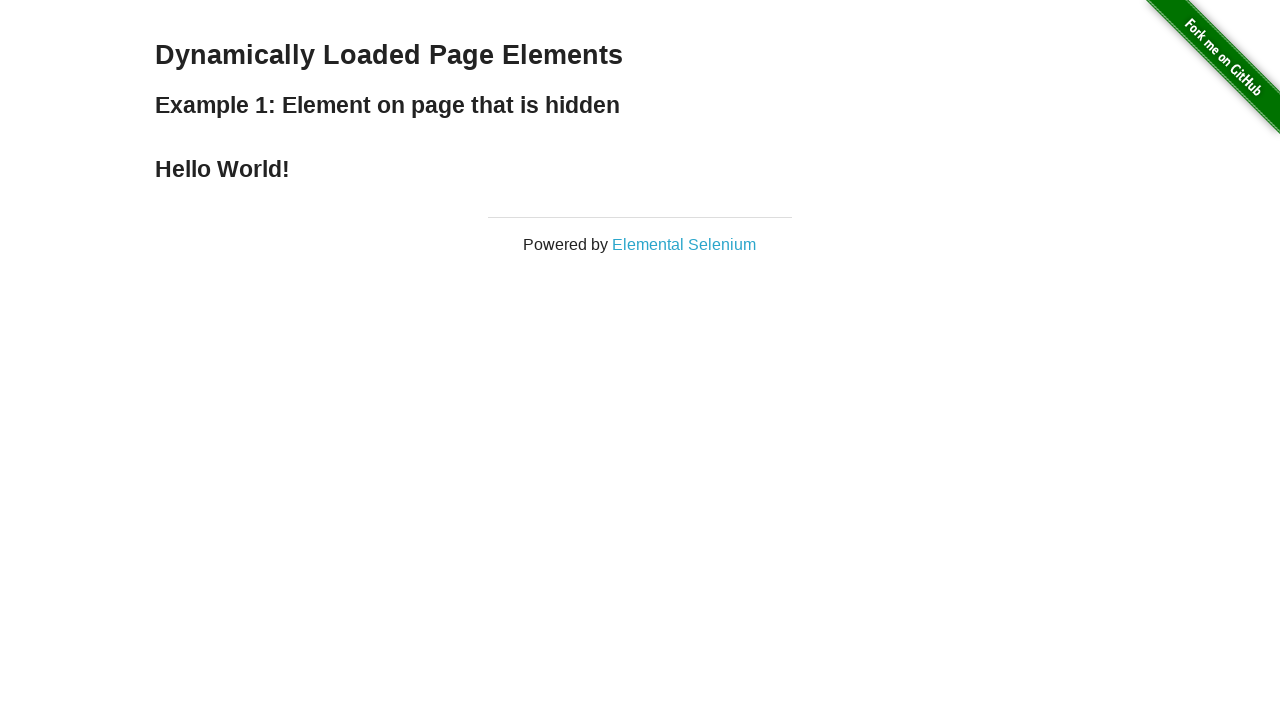

Verified that text content equals 'Hello World!'
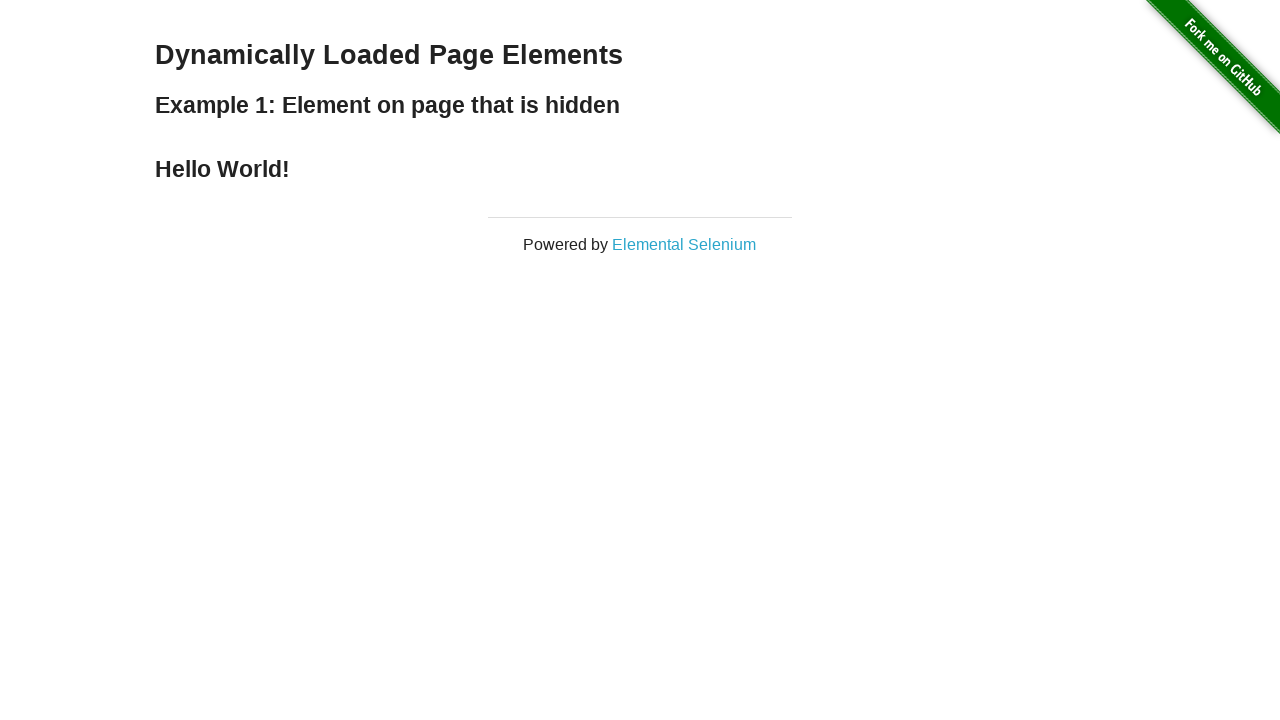

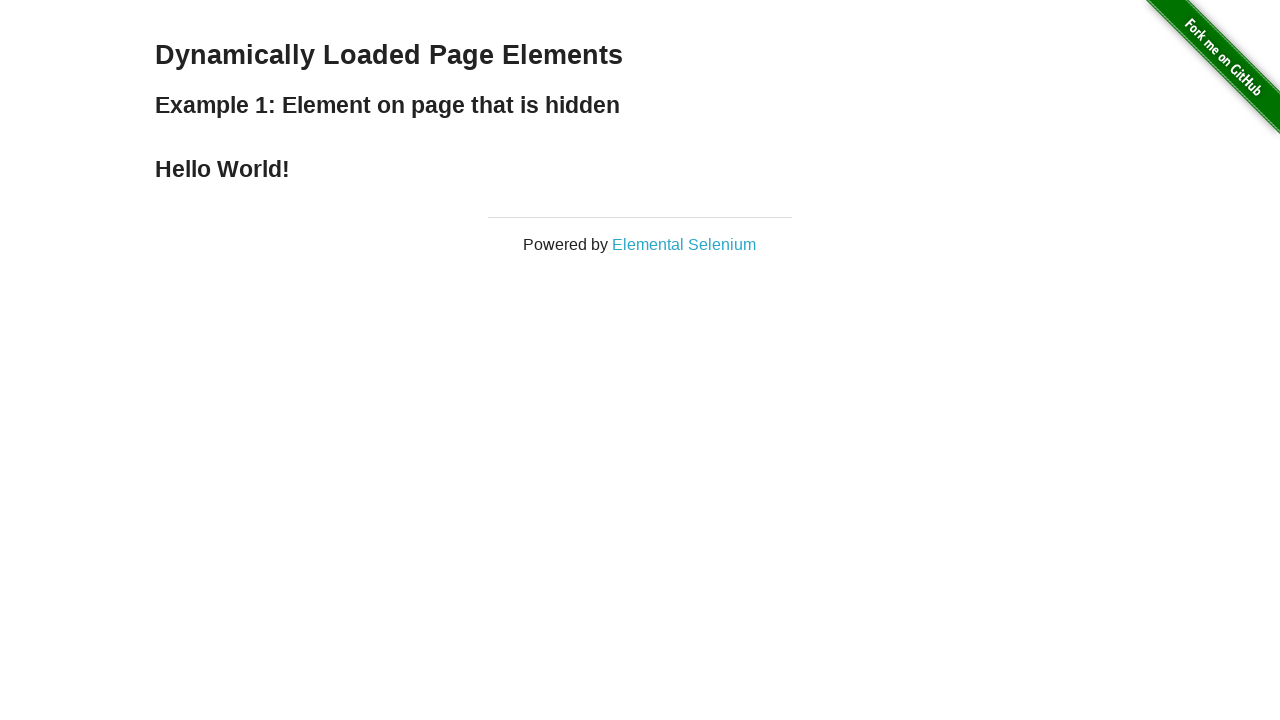